Tests keyboard key press functionality by sending a space key to an element and verifying the displayed result text shows the correct key was entered

Starting URL: http://the-internet.herokuapp.com/key_presses

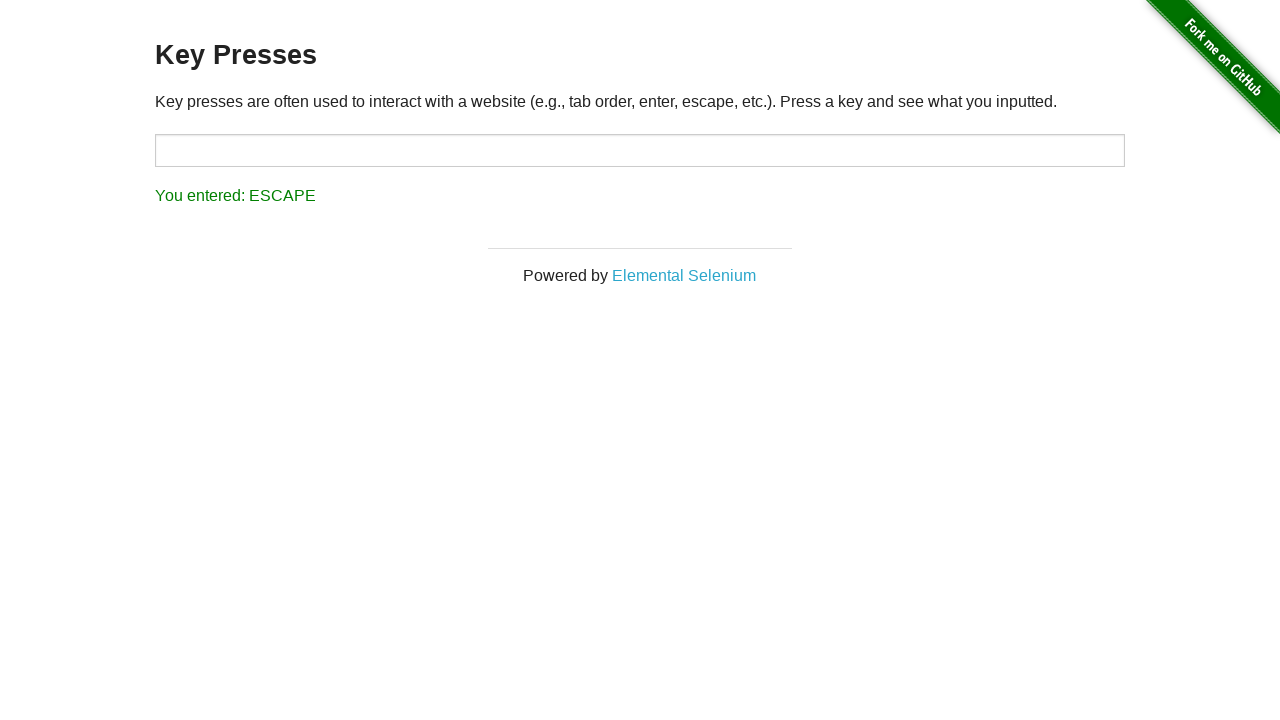

Pressed Space key on target element on #target
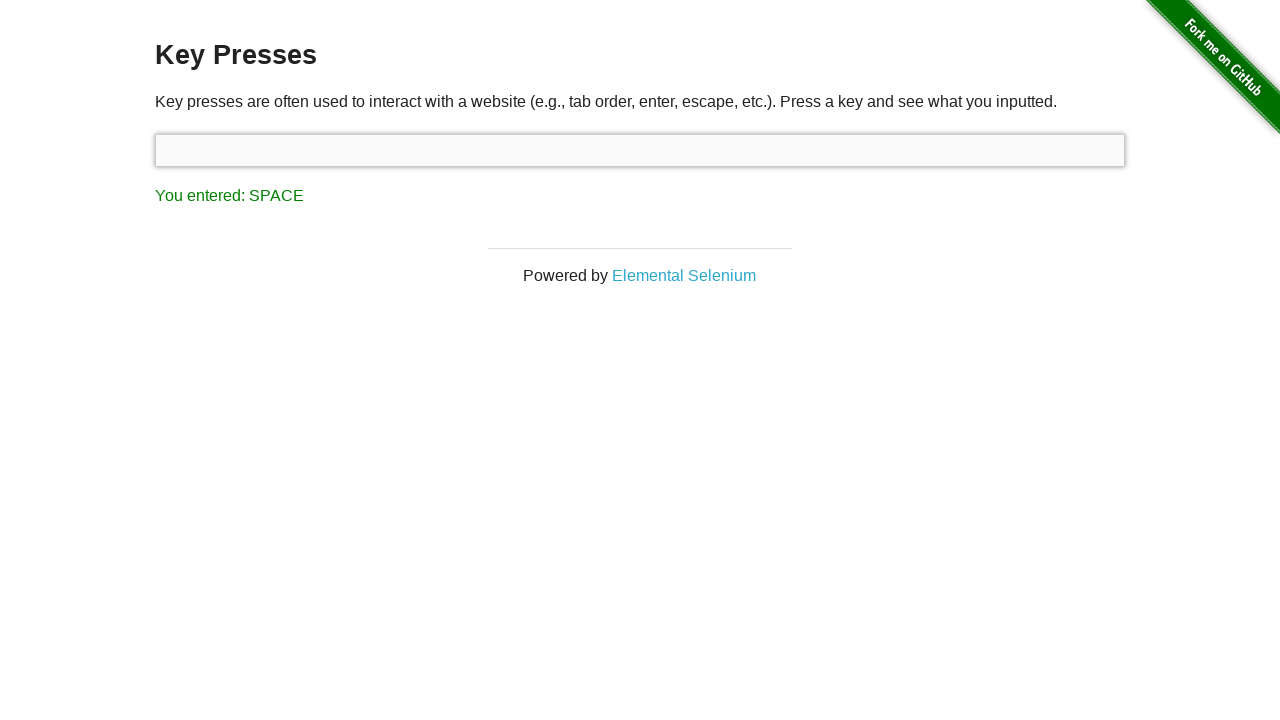

Waited for result element to load
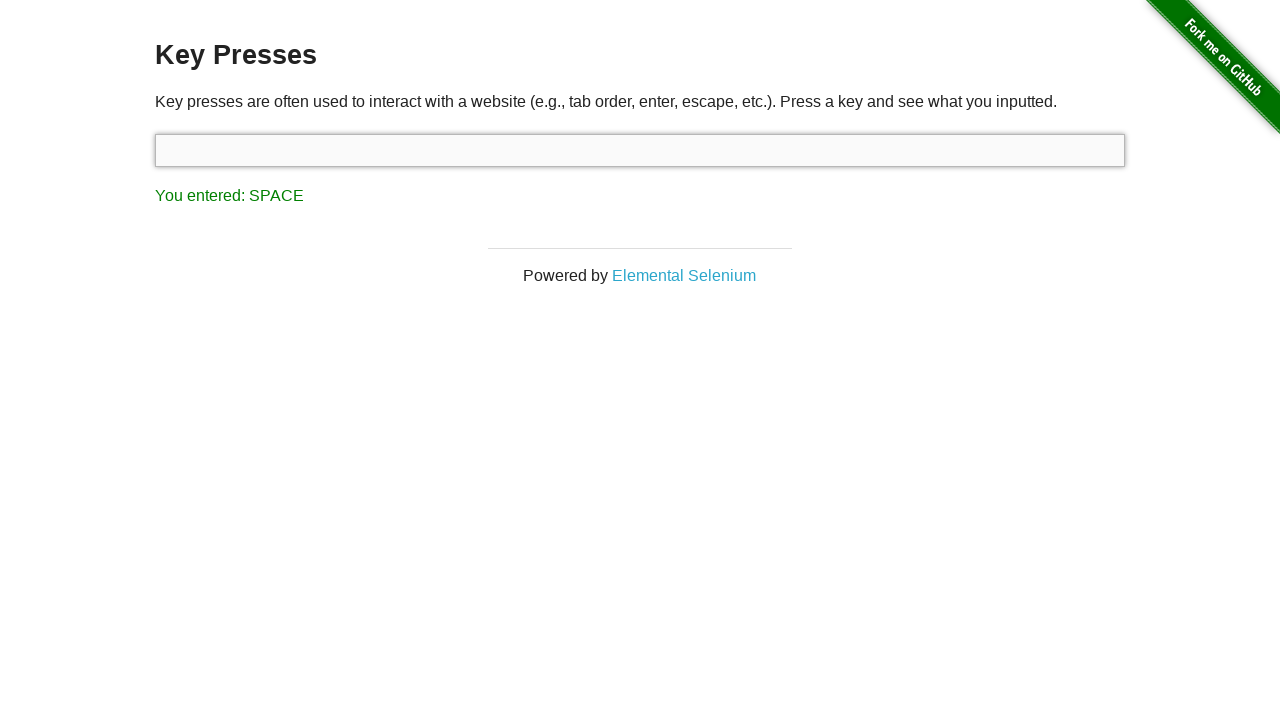

Retrieved result text content
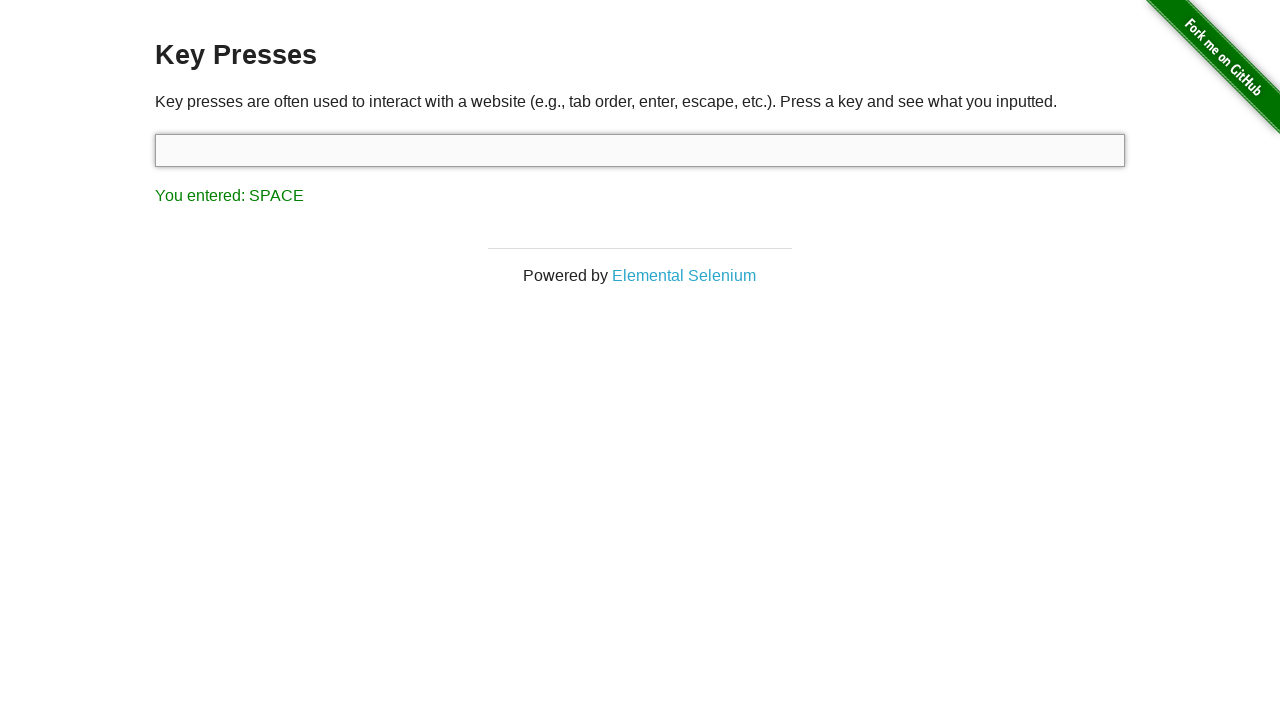

Verified result text shows 'You entered: SPACE'
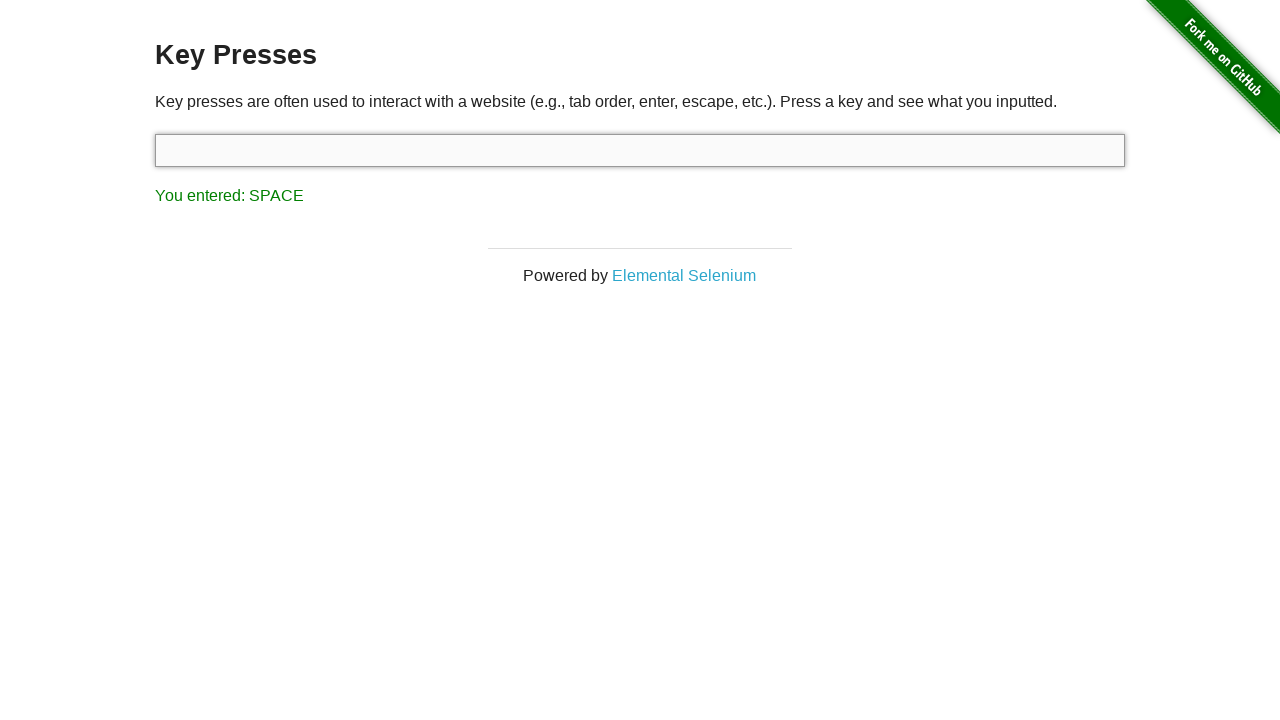

Pressed Tab key using keyboard
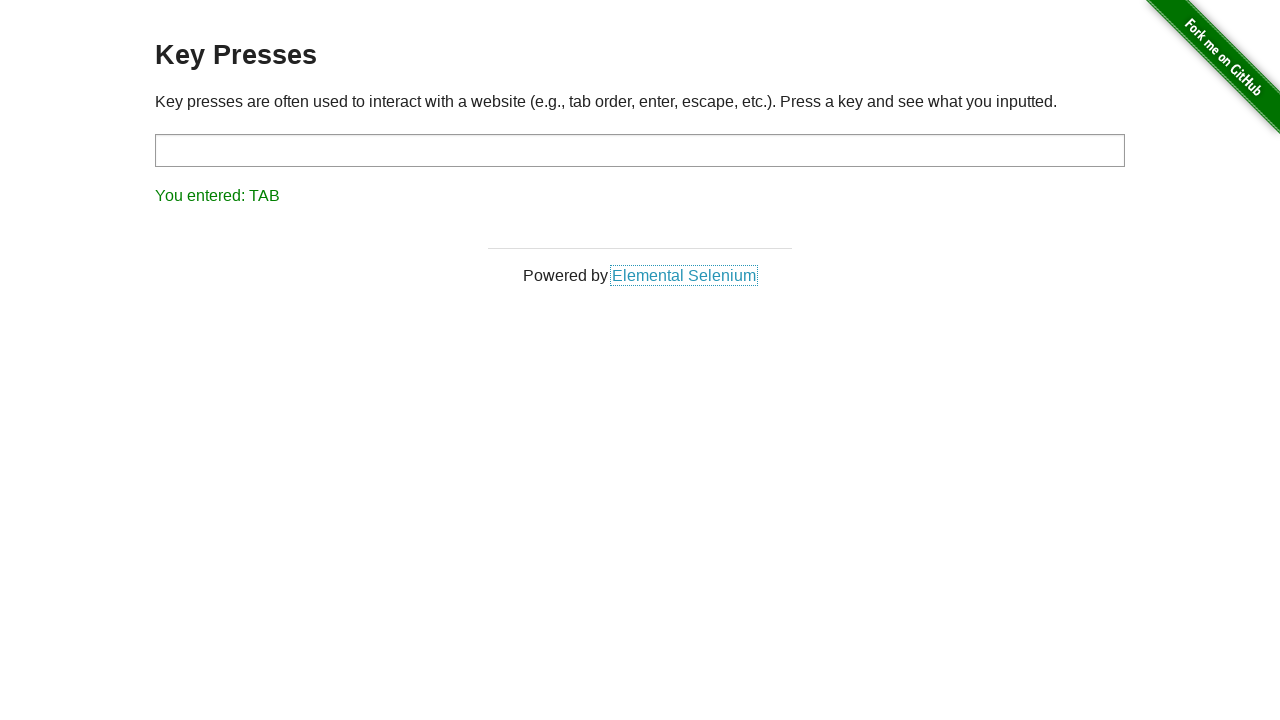

Retrieved updated result text content
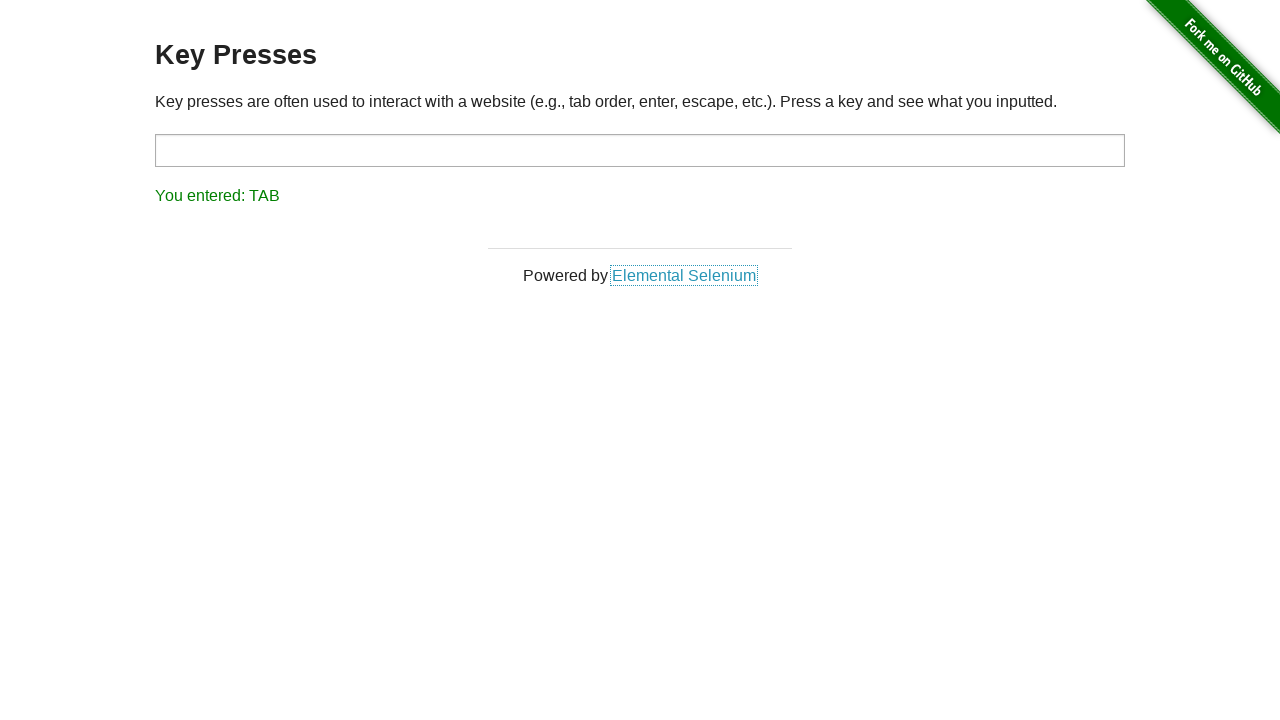

Verified result text shows 'You entered: TAB'
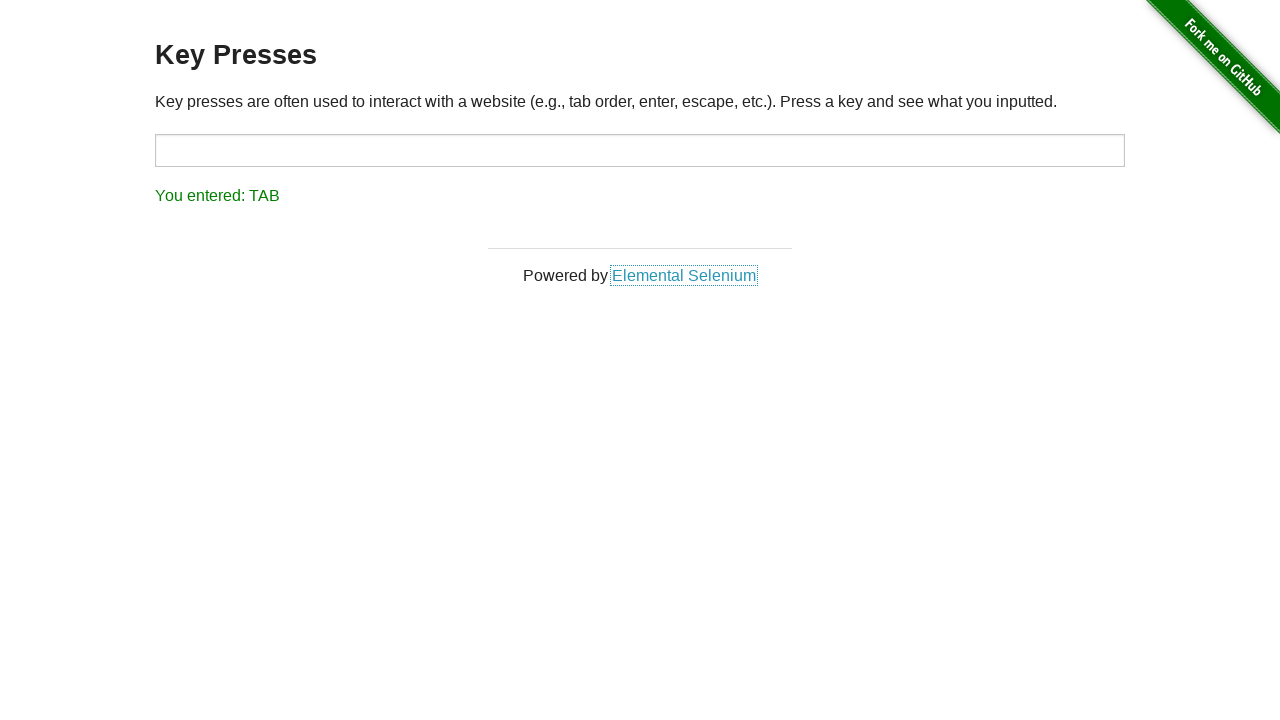

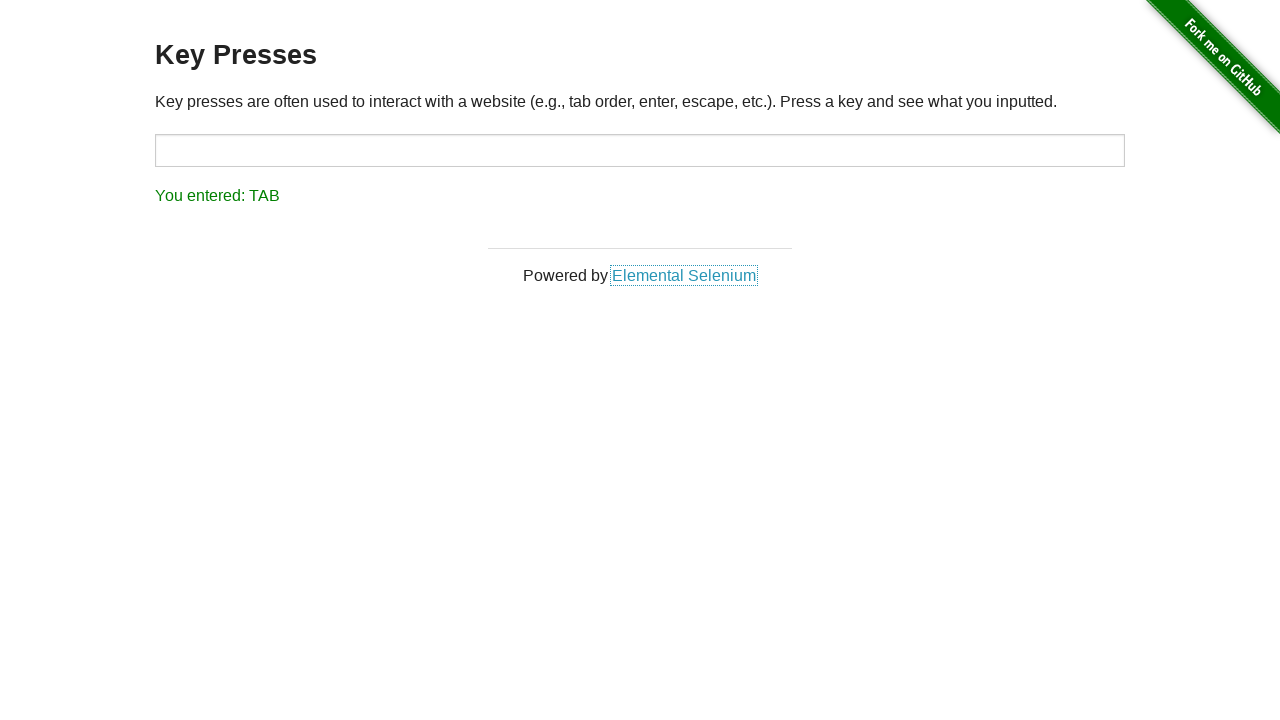